Tests checkbox functionality by navigating to an HTML checkboxes tutorial page and clicking all checkboxes within a specific form section

Starting URL: http://www.tizag.com/htmlT/htmlcheckboxes.php

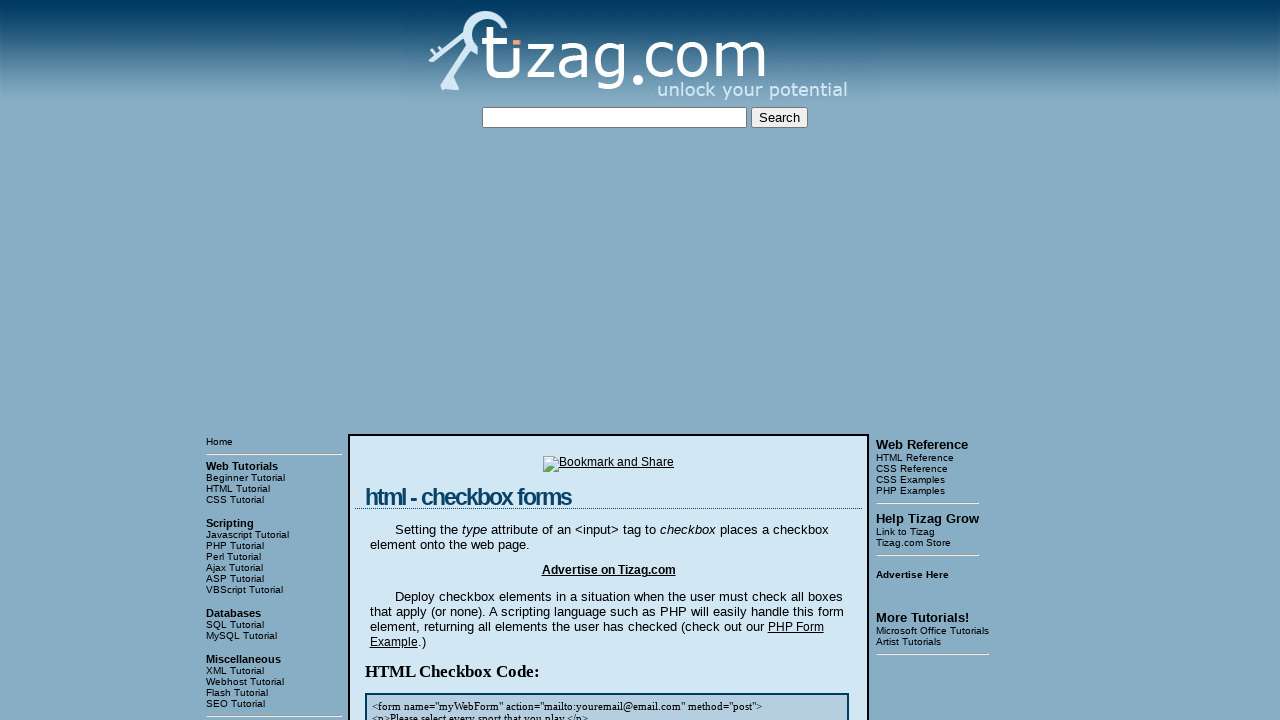

Waited for checkbox container to load
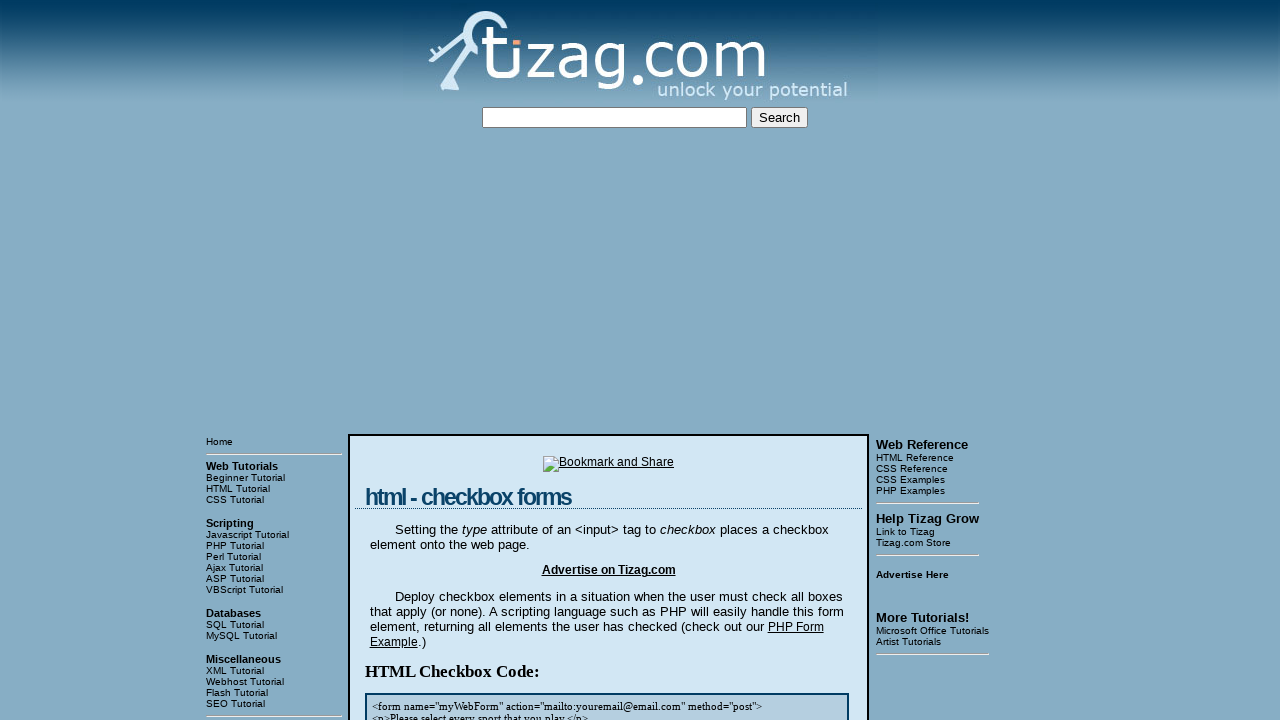

Located all checkboxes with name 'sports'
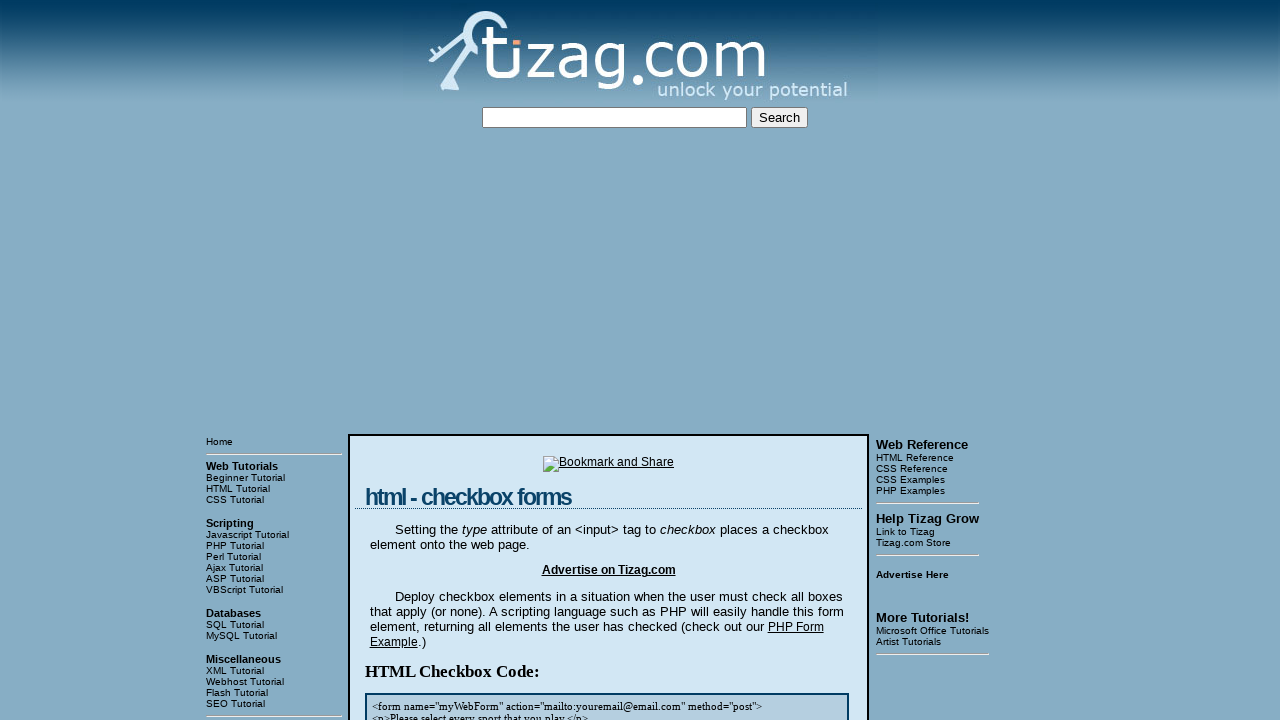

Found 8 checkboxes to click
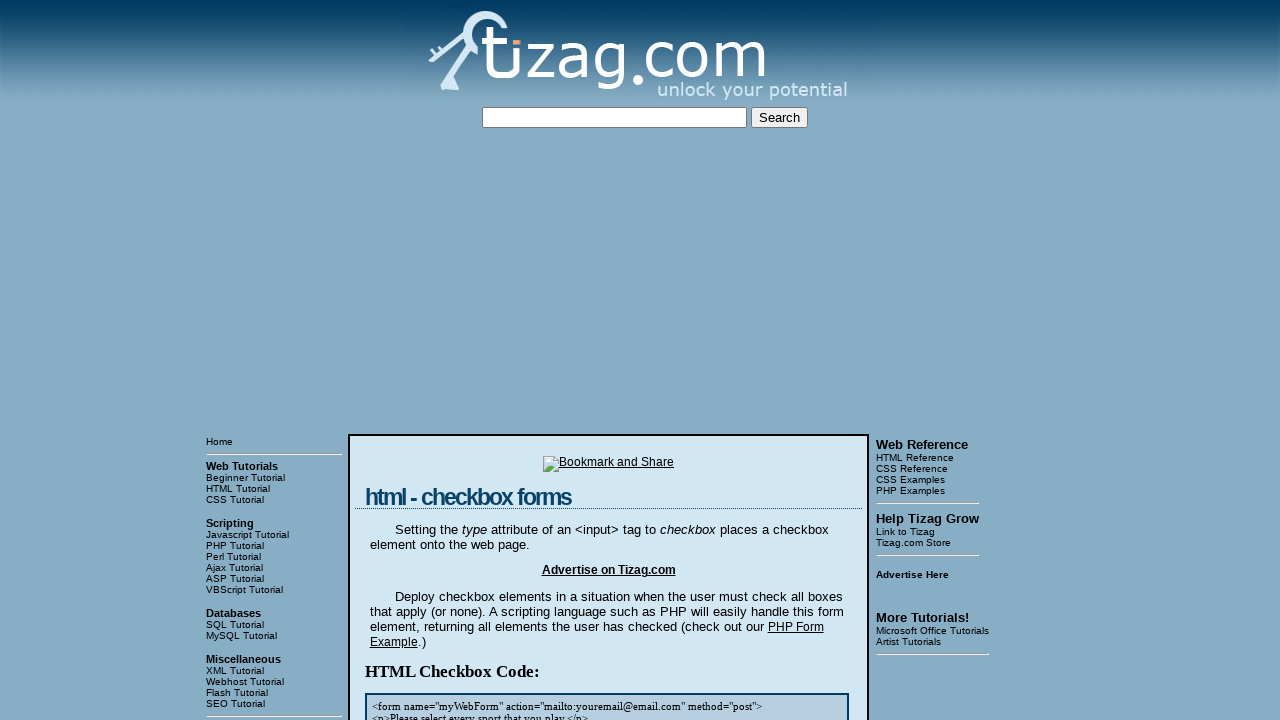

Clicked checkbox 1 of 8 at (422, 360) on input[name='sports'] >> nth=0
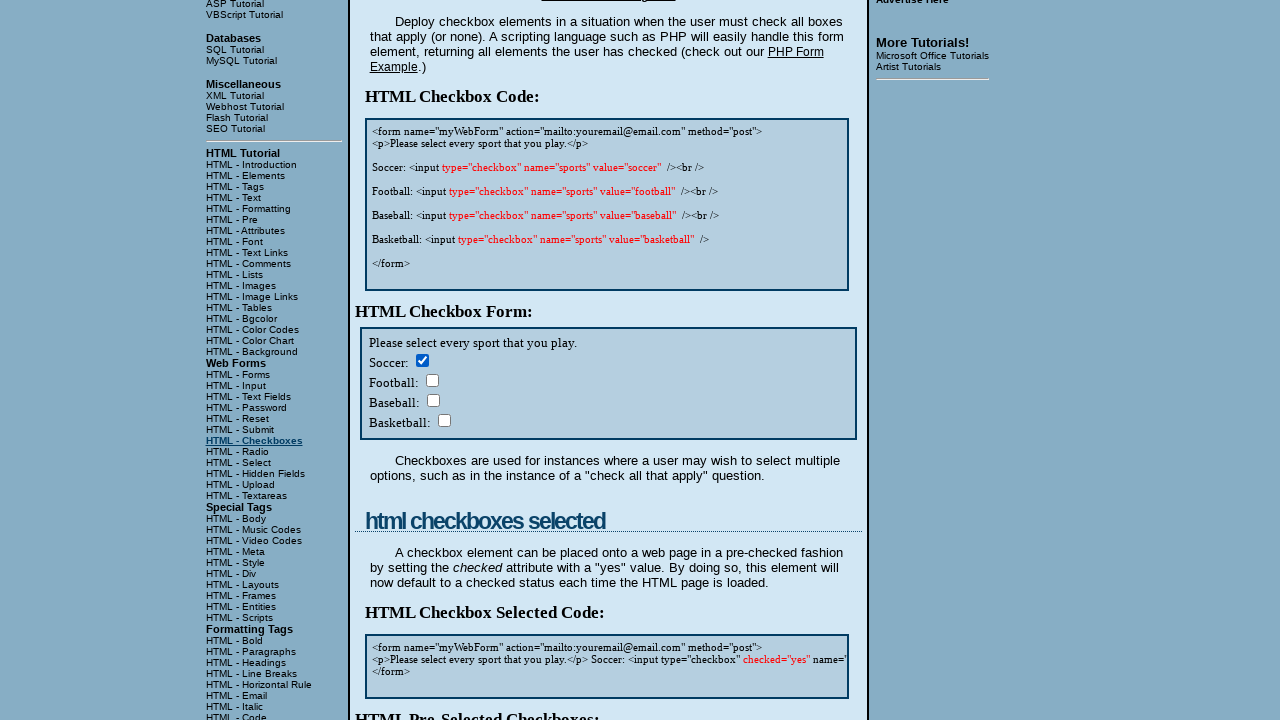

Clicked checkbox 2 of 8 at (432, 380) on input[name='sports'] >> nth=1
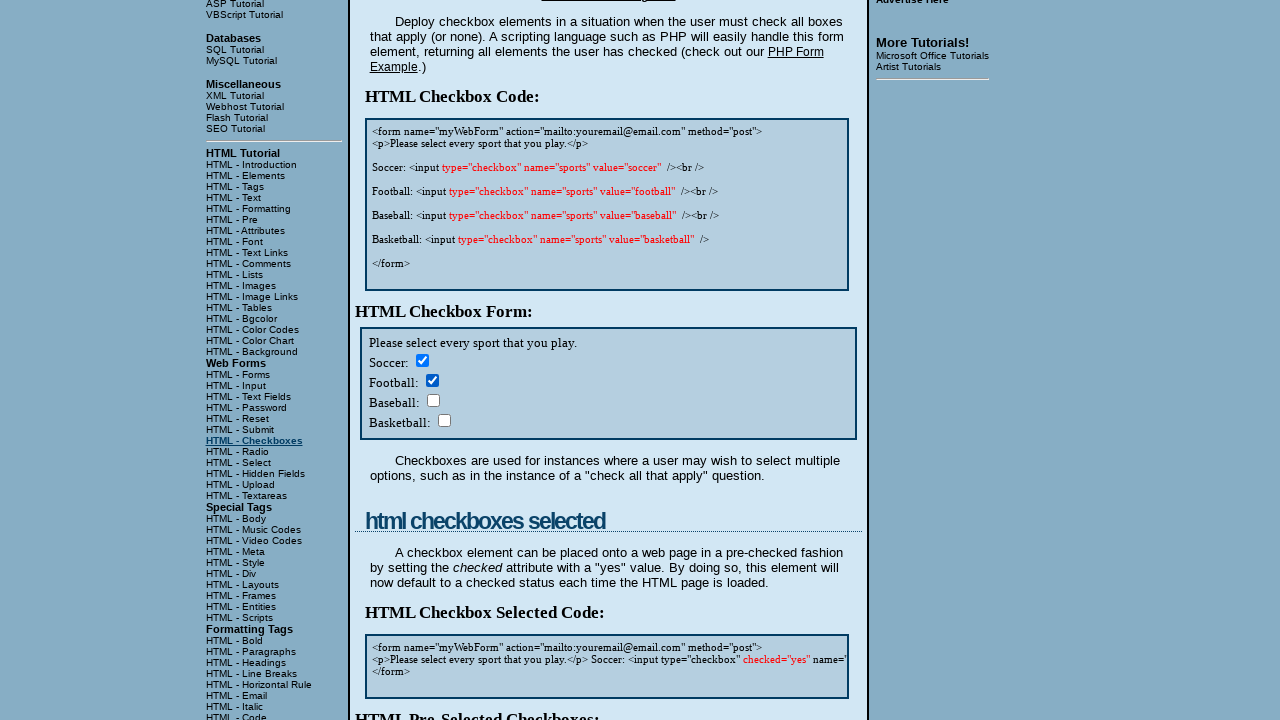

Clicked checkbox 3 of 8 at (433, 400) on input[name='sports'] >> nth=2
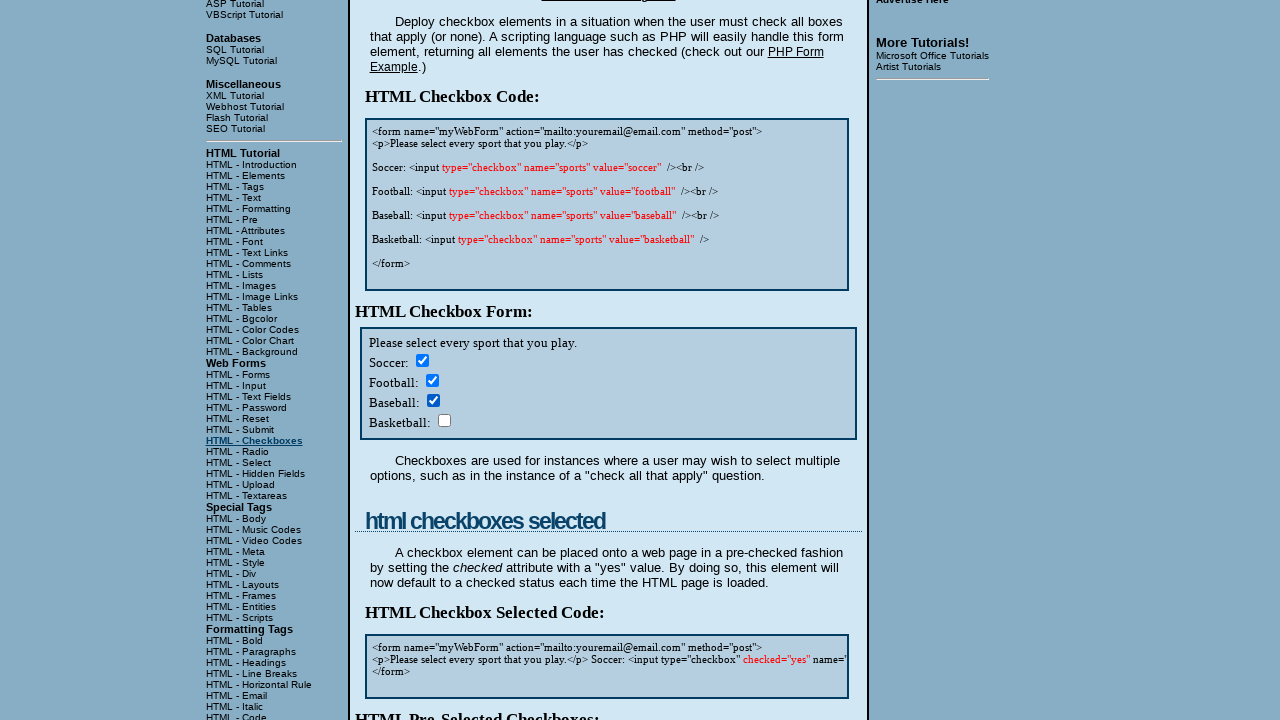

Clicked checkbox 4 of 8 at (444, 420) on input[name='sports'] >> nth=3
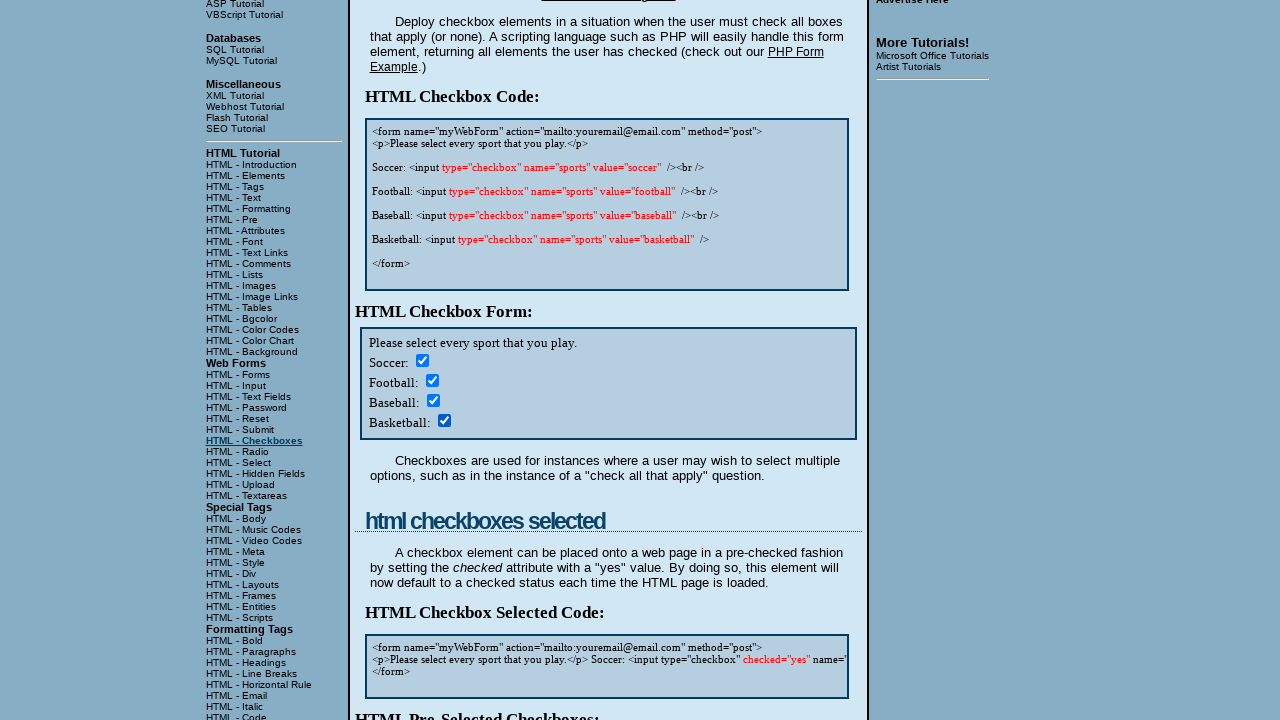

Clicked checkbox 5 of 8 at (422, 360) on input[name='sports'] >> nth=4
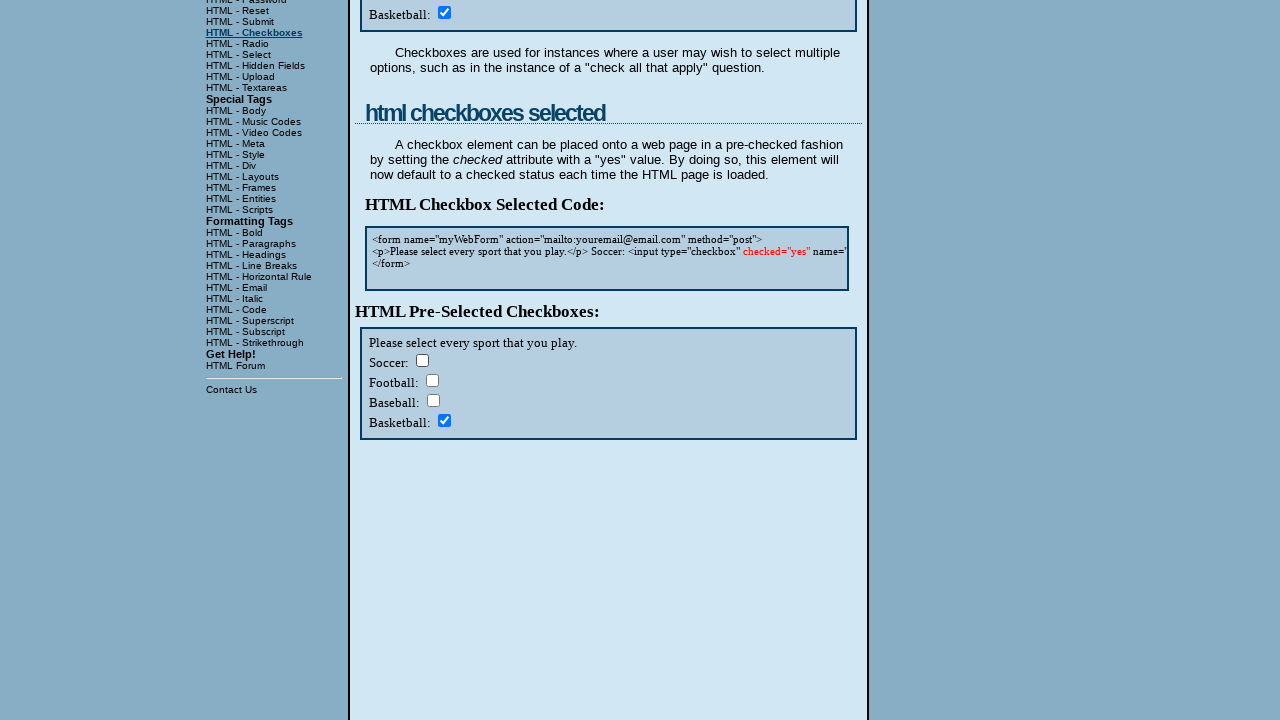

Clicked checkbox 6 of 8 at (432, 380) on input[name='sports'] >> nth=5
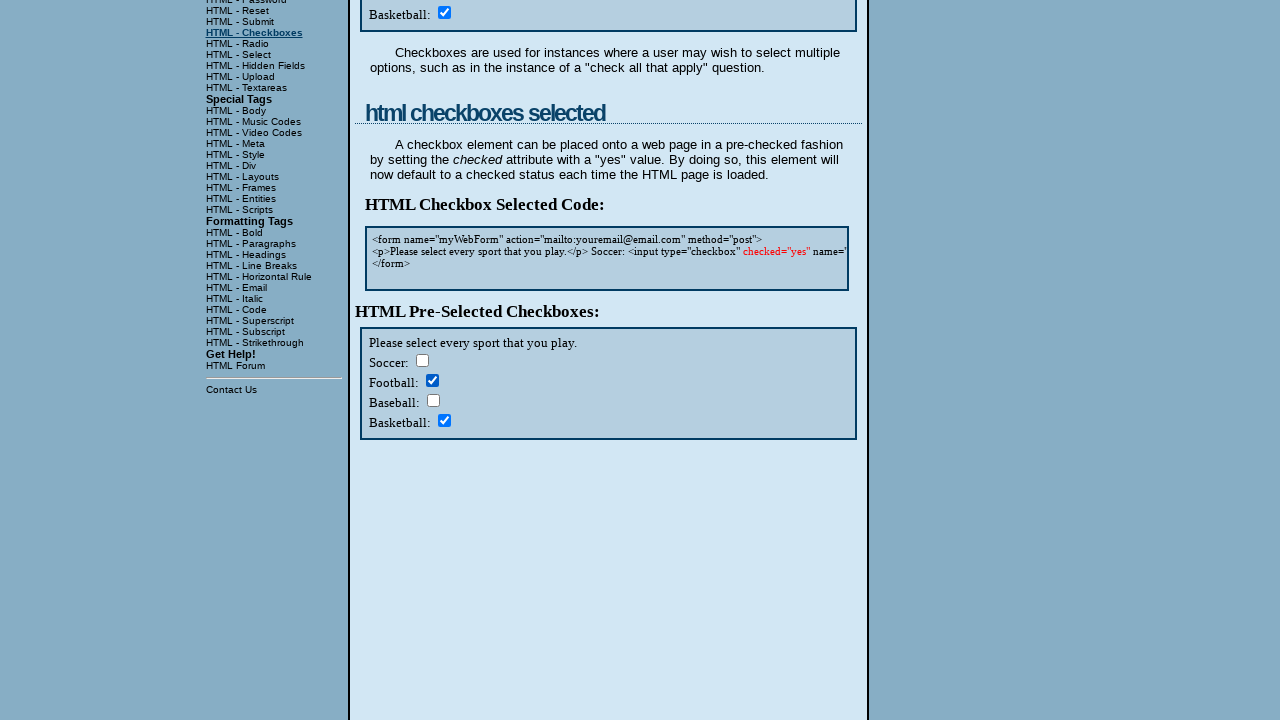

Clicked checkbox 7 of 8 at (433, 400) on input[name='sports'] >> nth=6
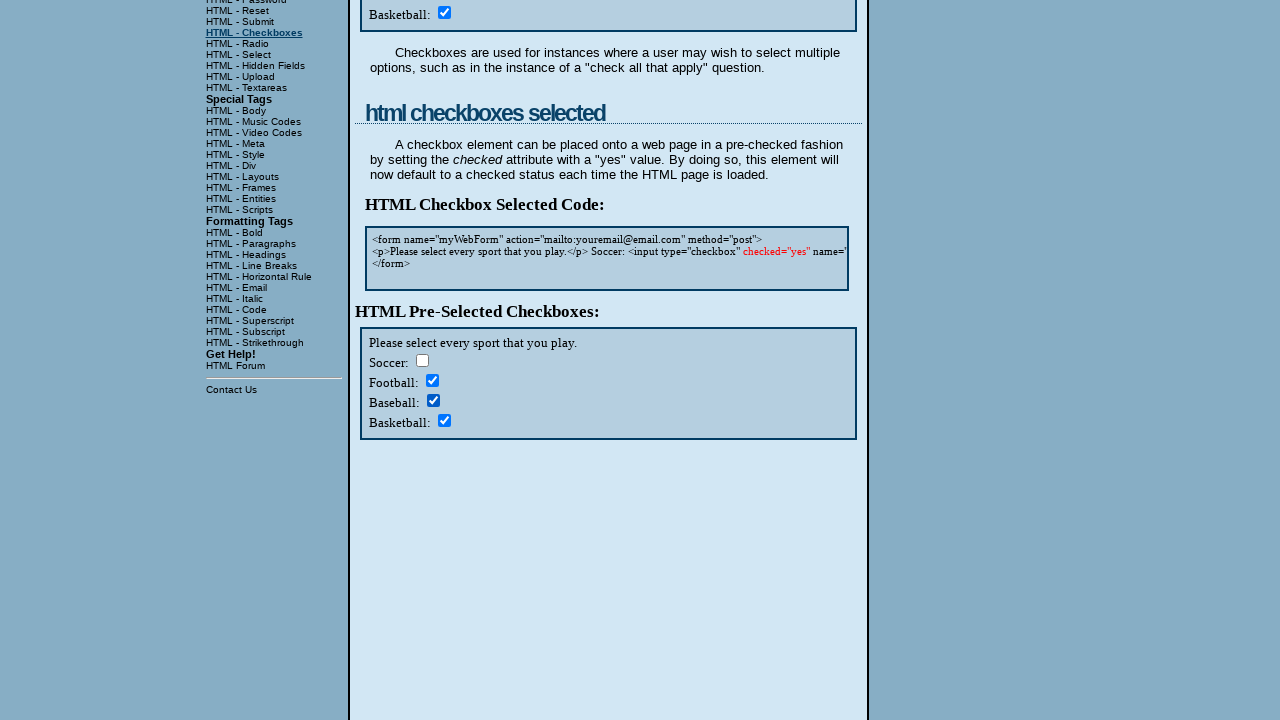

Clicked checkbox 8 of 8 at (444, 420) on input[name='sports'] >> nth=7
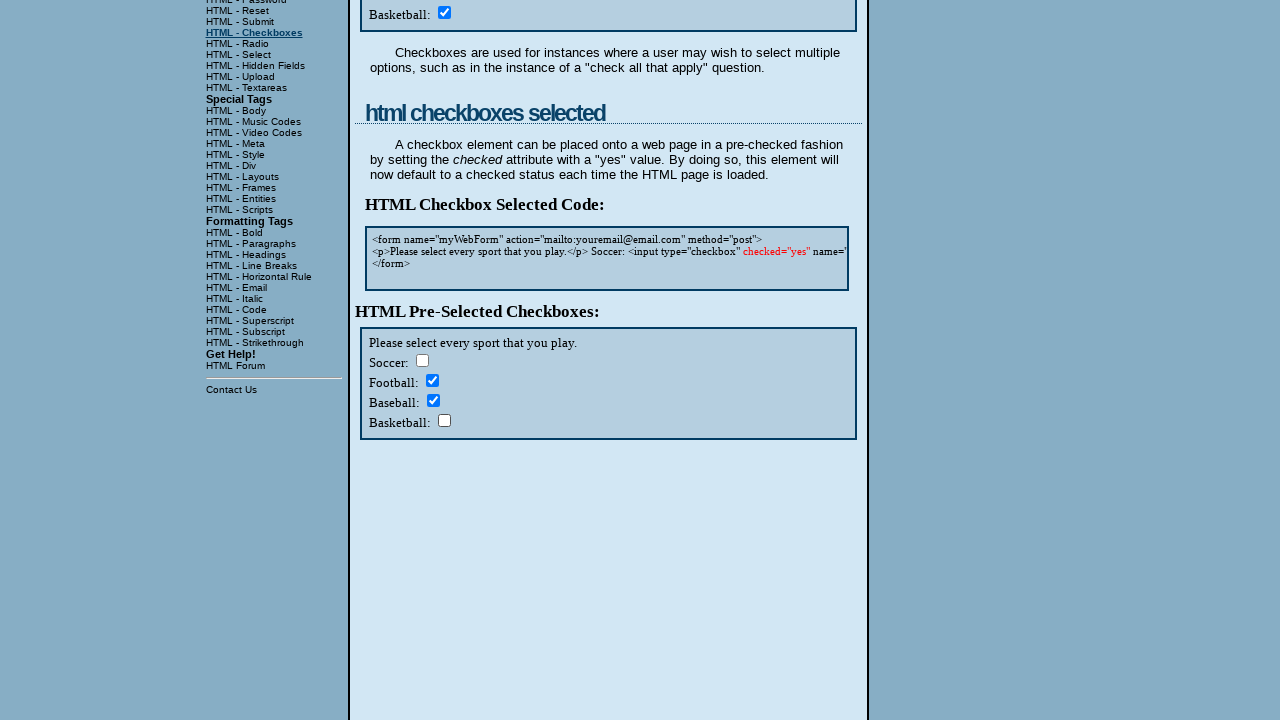

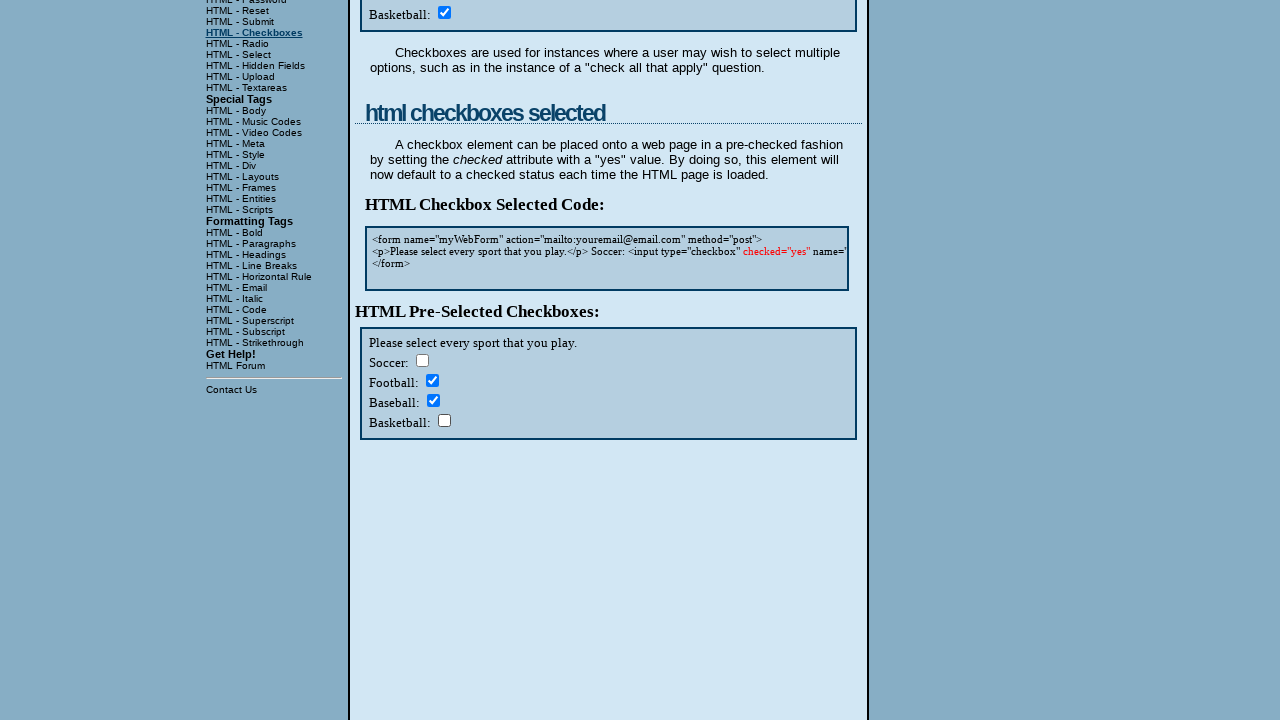